Tests right-click context menu functionality by opening a context menu, hovering over a menu item, clicking it, and accepting the resulting alert.

Starting URL: http://swisnl.github.io/jQuery-contextMenu/demo.html

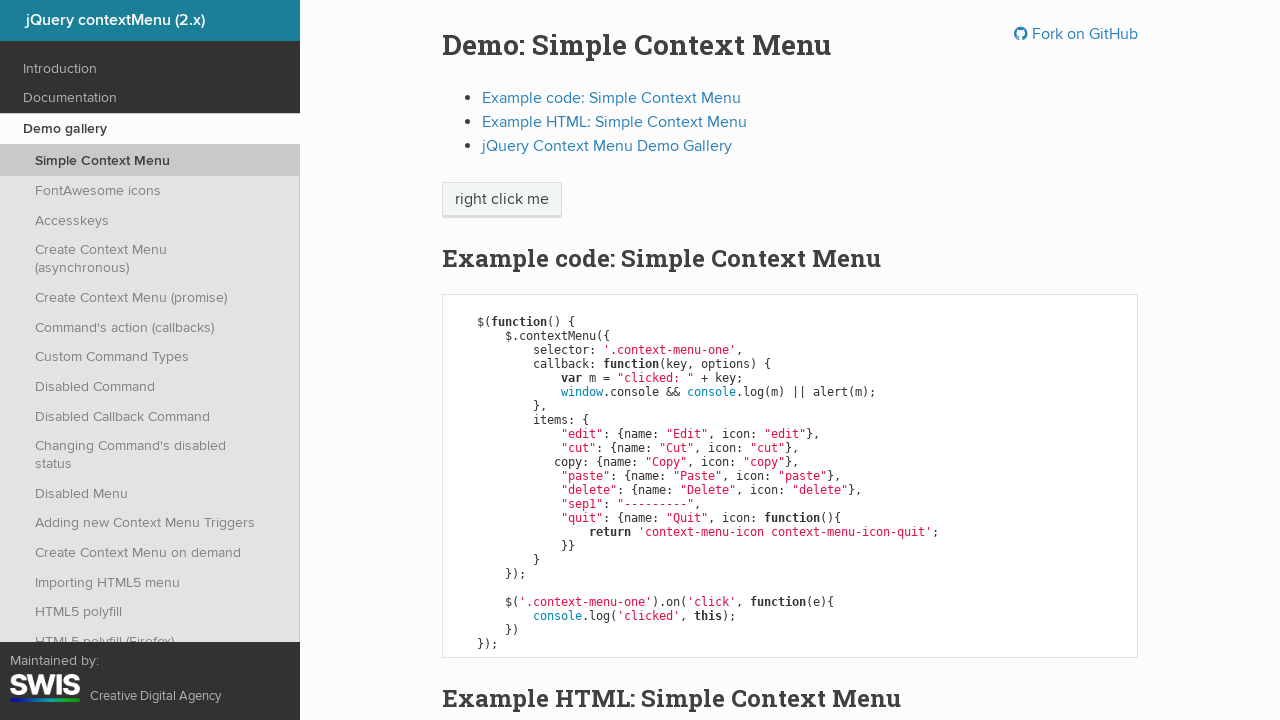

Right-clicked on context menu trigger element at (502, 200) on span.context-menu-one
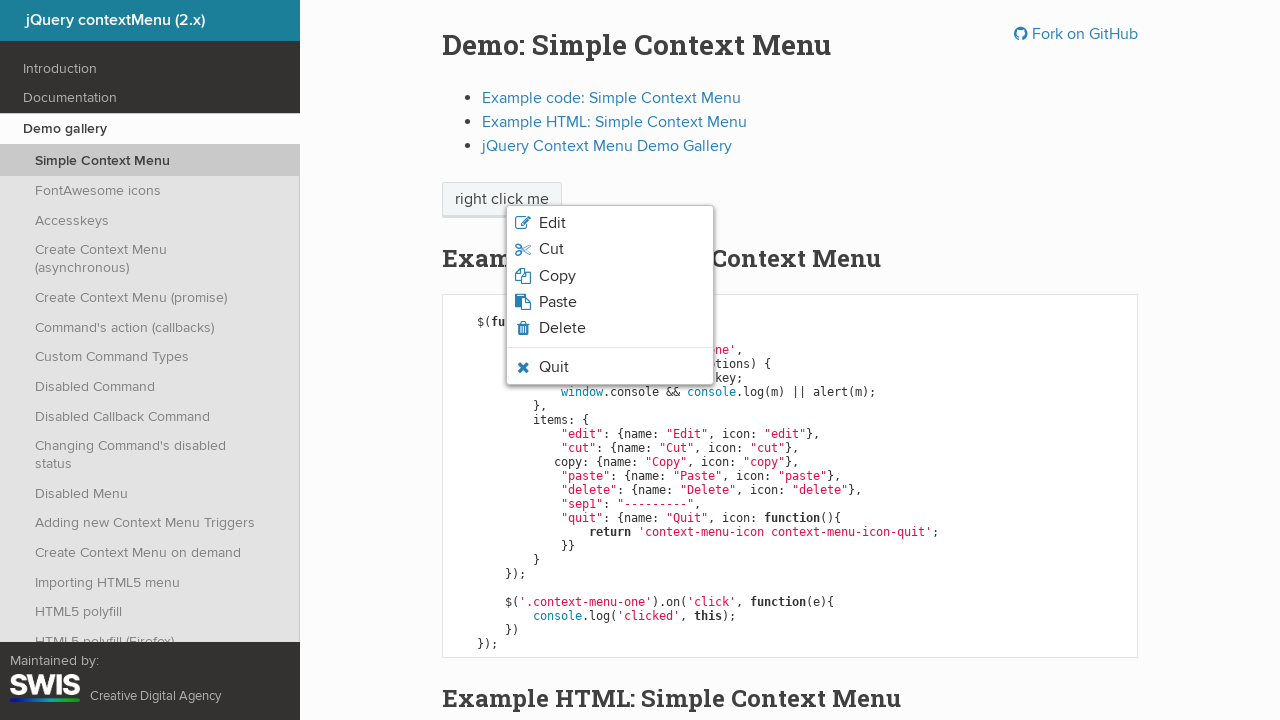

Waited for quit menu item to be present in DOM
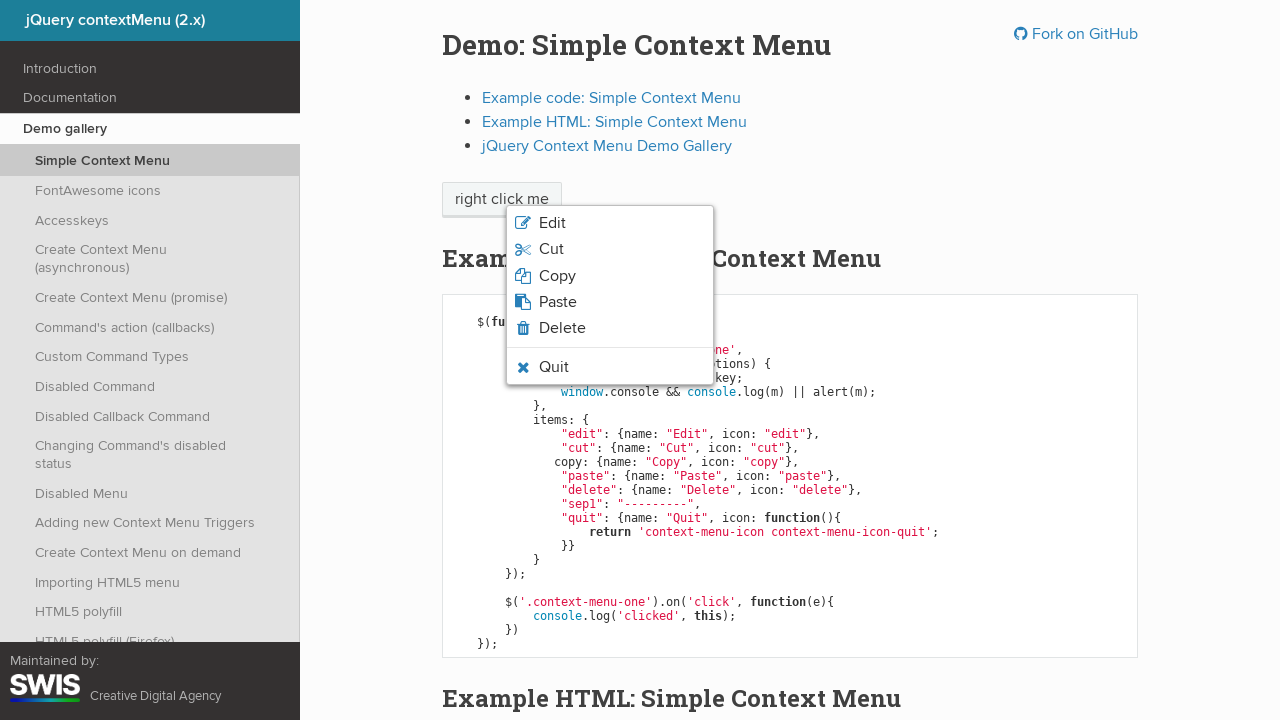

Verified quit menu item is visible
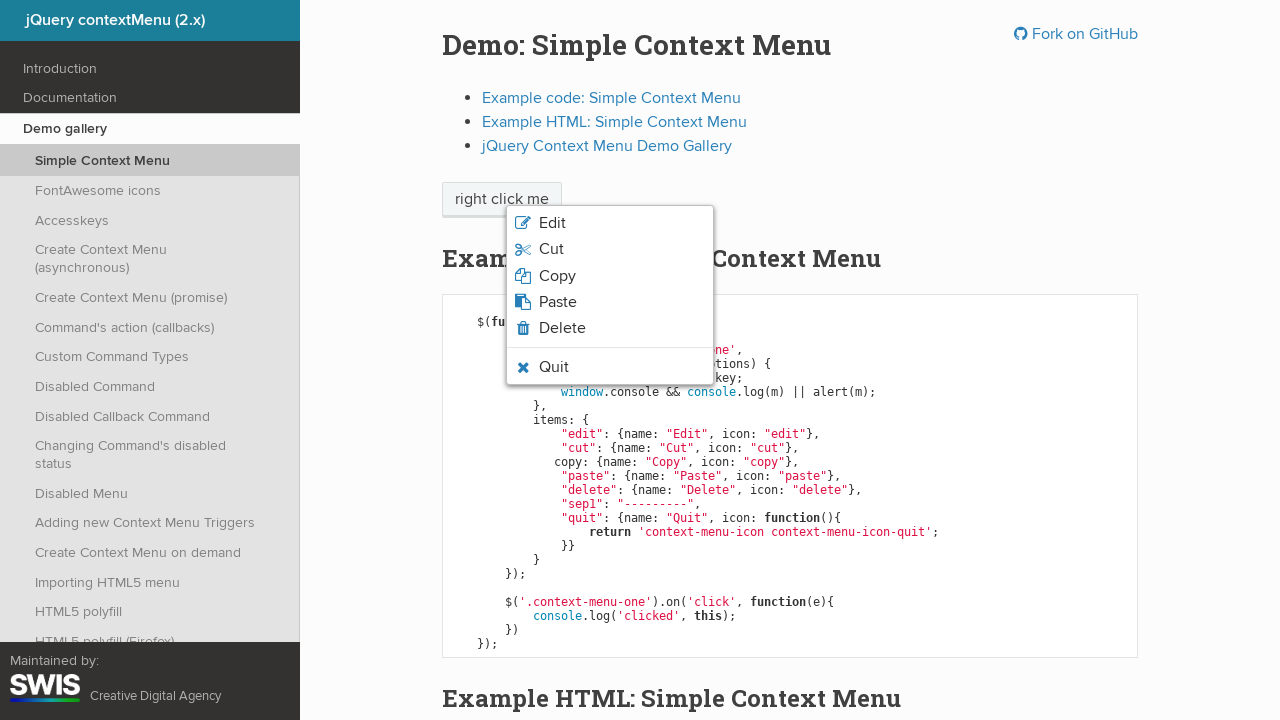

Hovered over the quit menu item at (610, 367) on li.context-menu-icon-quit
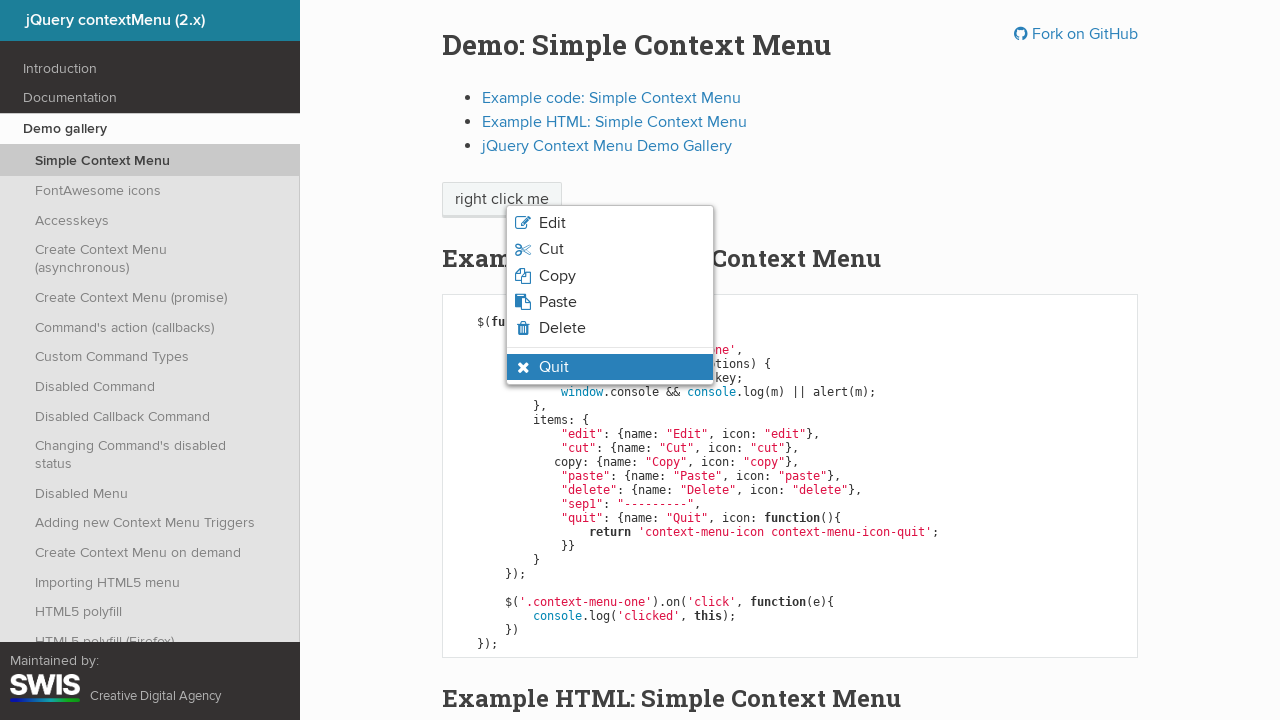

Waited for quit menu item to have context-menu-visible class
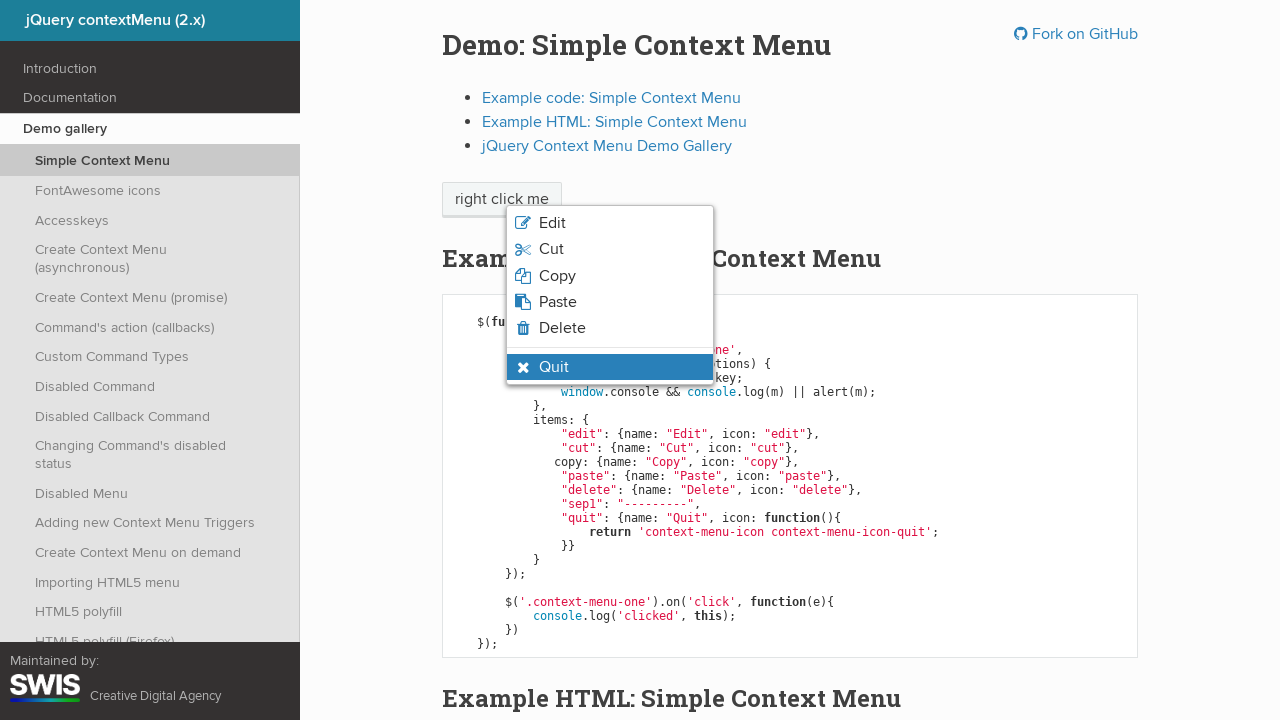

Verified quit menu item has visible/hover state
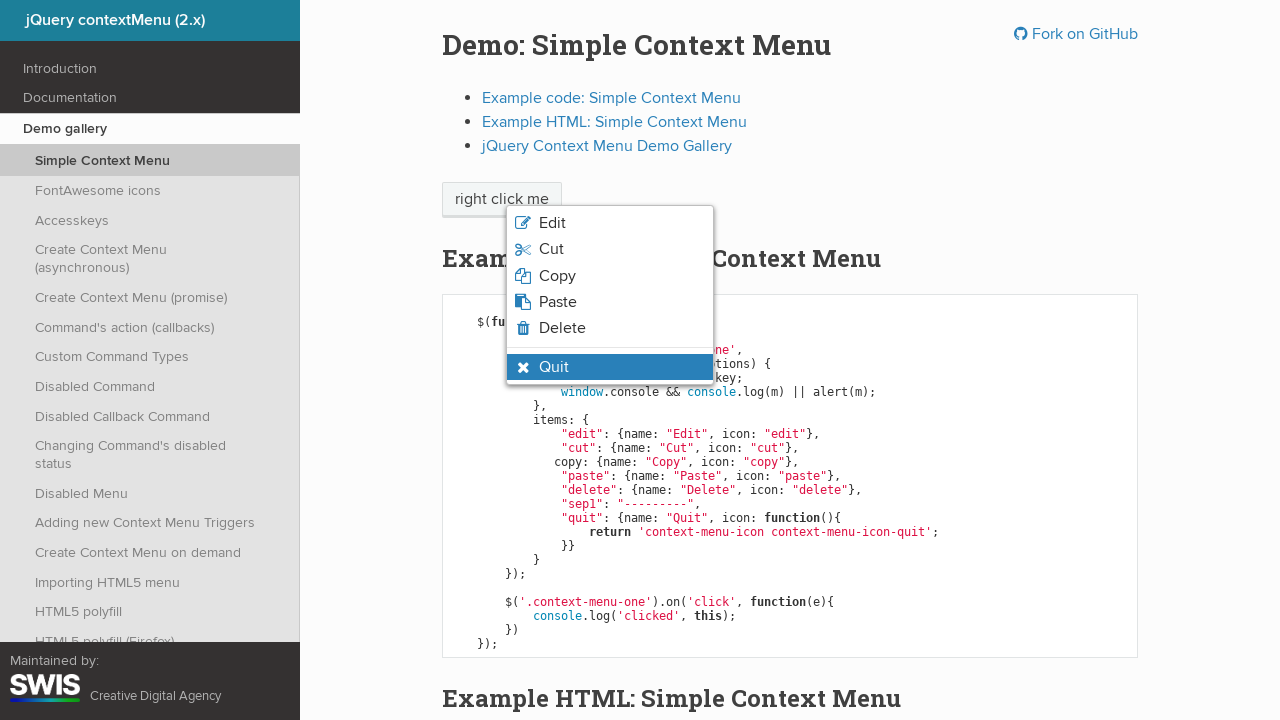

Clicked the quit menu item at (610, 367) on li.context-menu-icon-quit.context-menu-visible
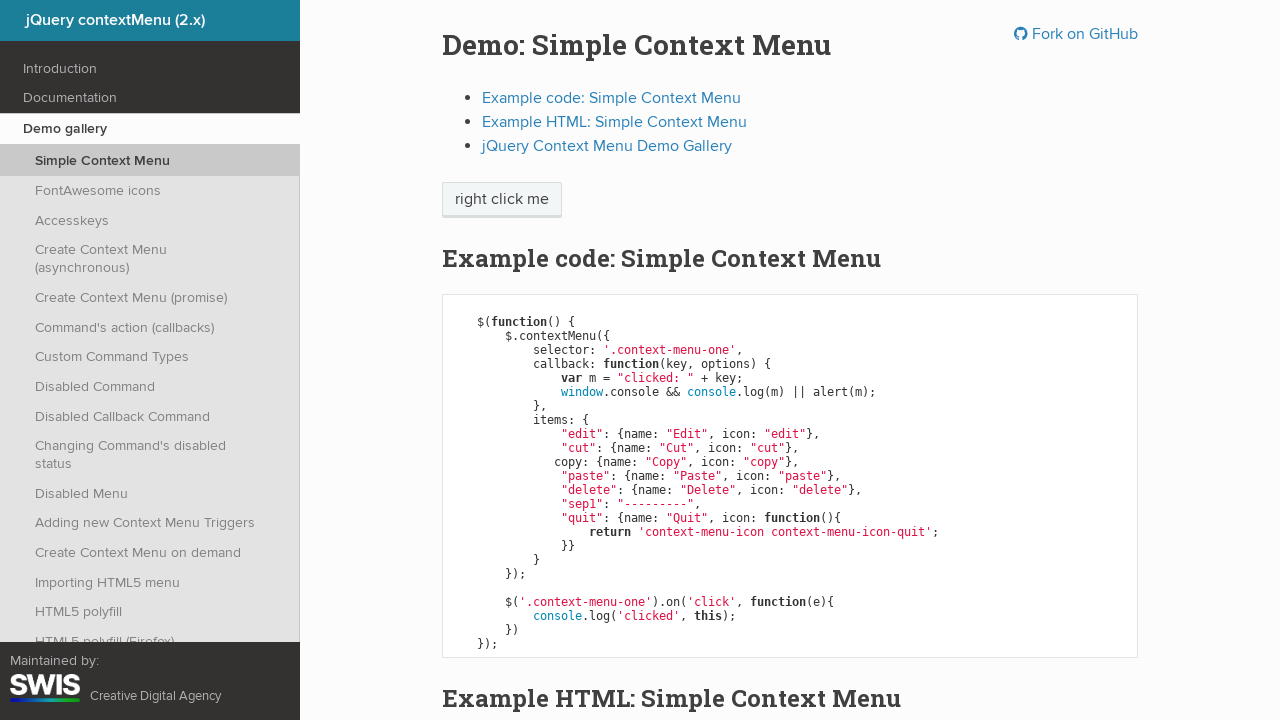

Accepted the alert dialog
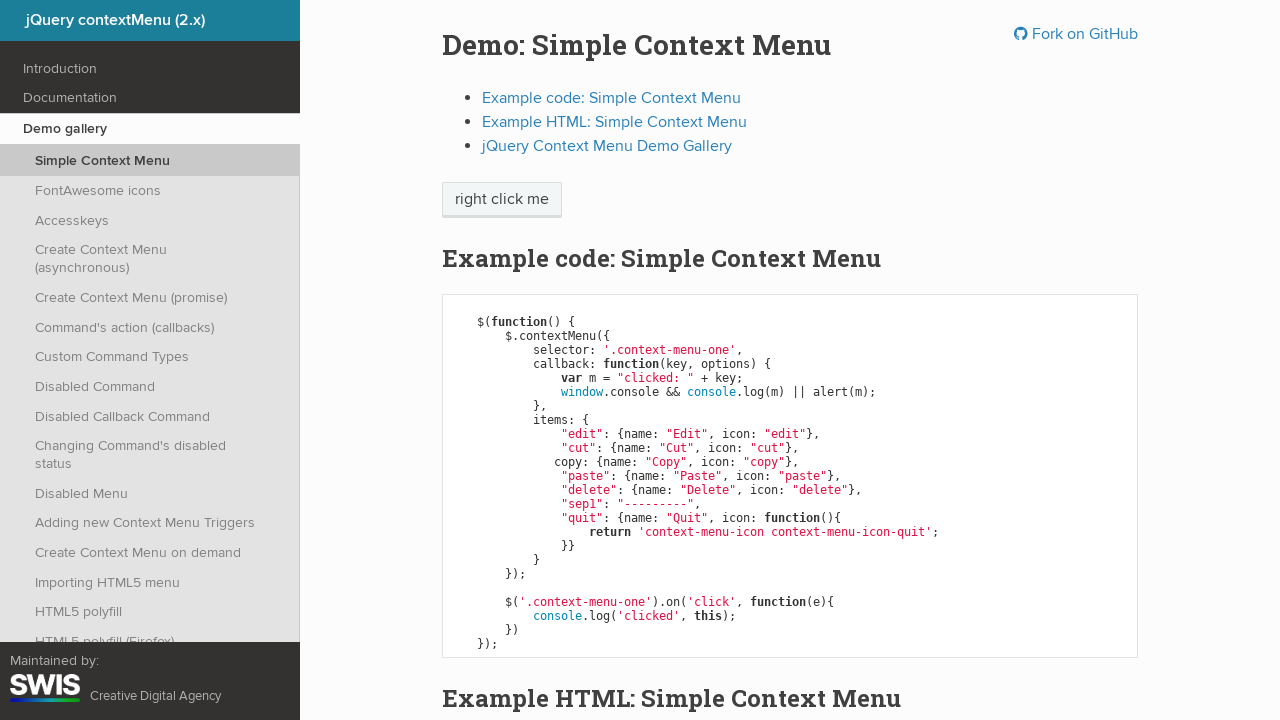

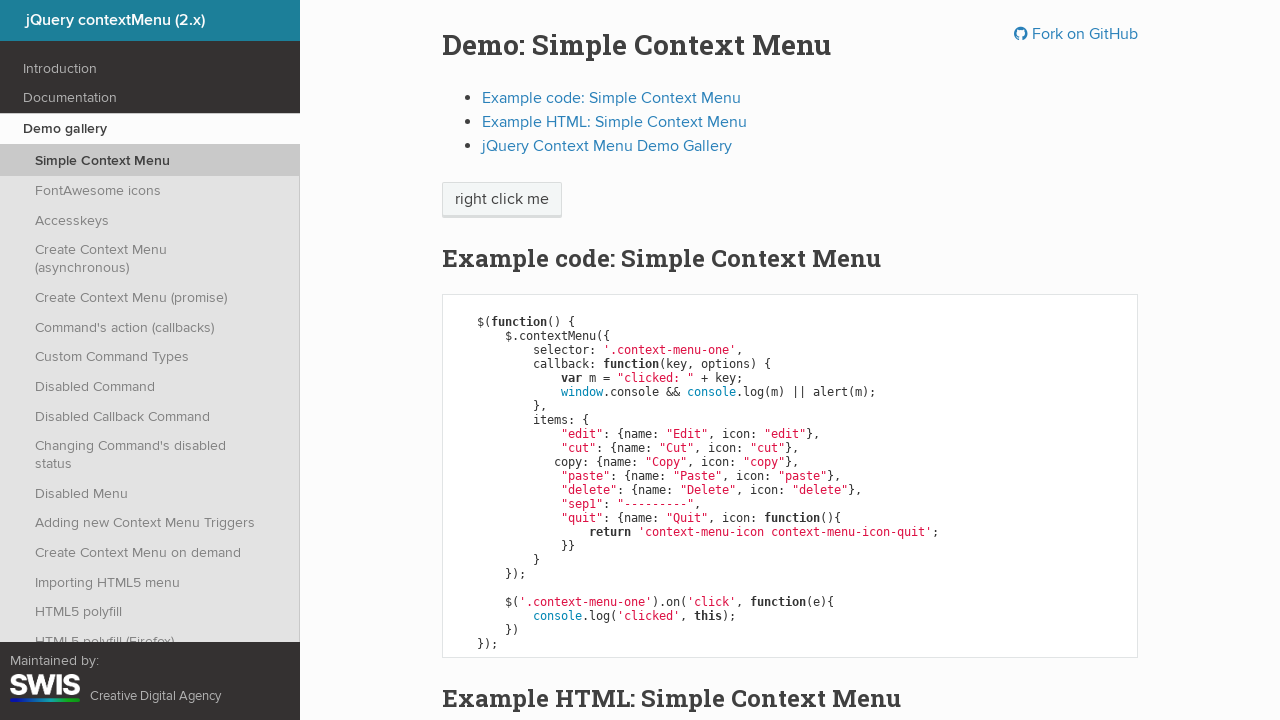